Tests autocomplete functionality by typing "unit" in the autocomplete field and selecting an option using arrow keys

Starting URL: https://rahulshettyacademy.com/AutomationPractice/

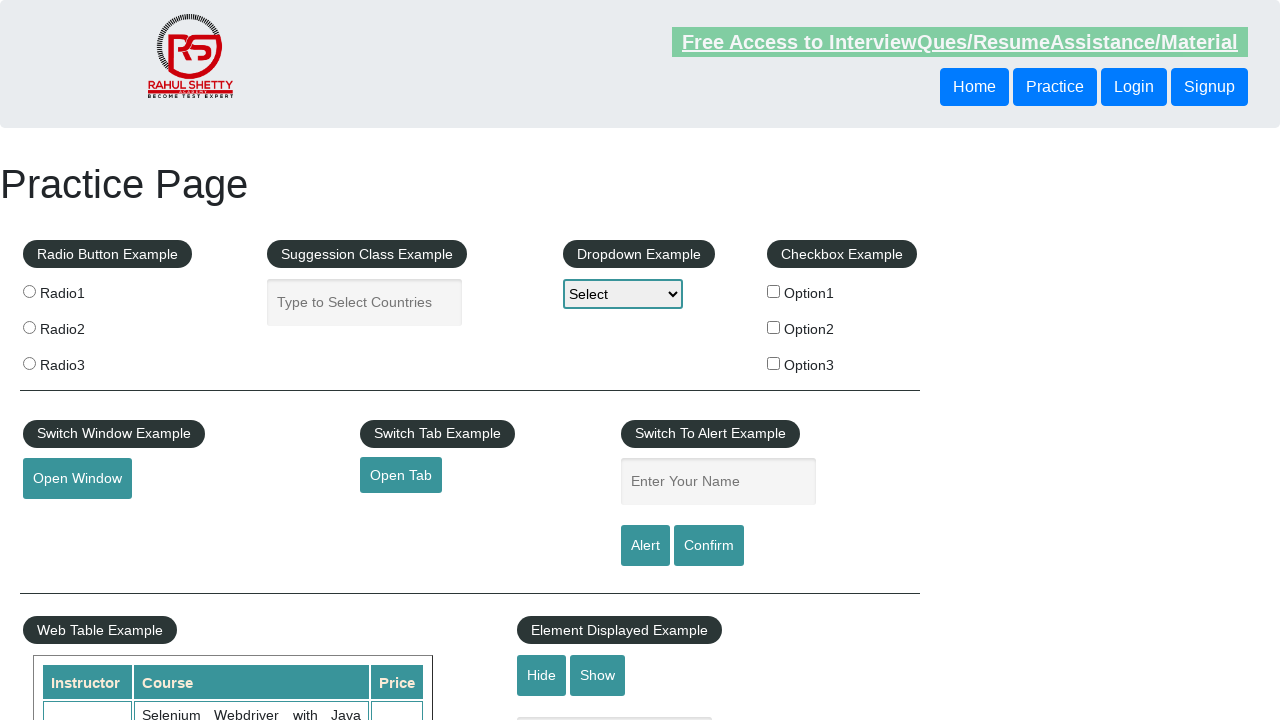

Clicked on autocomplete field at (365, 302) on #autocomplete
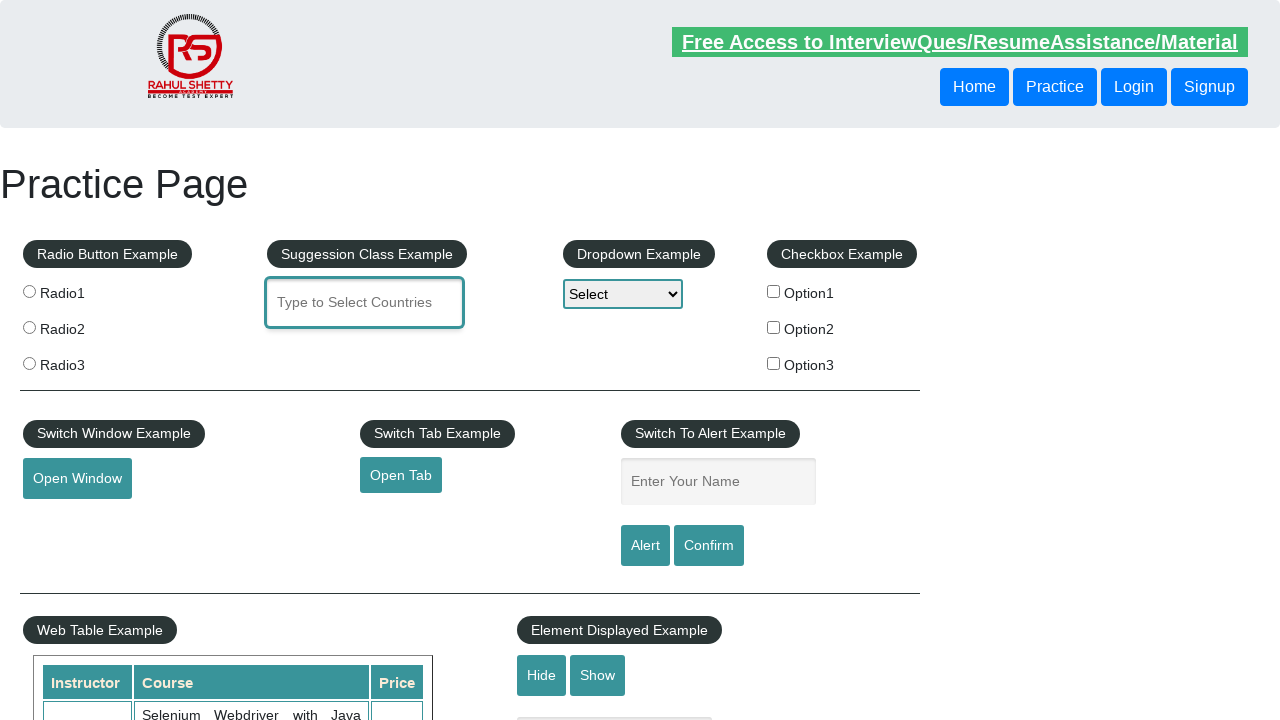

Typed 'unit' in autocomplete field to trigger suggestions on #autocomplete
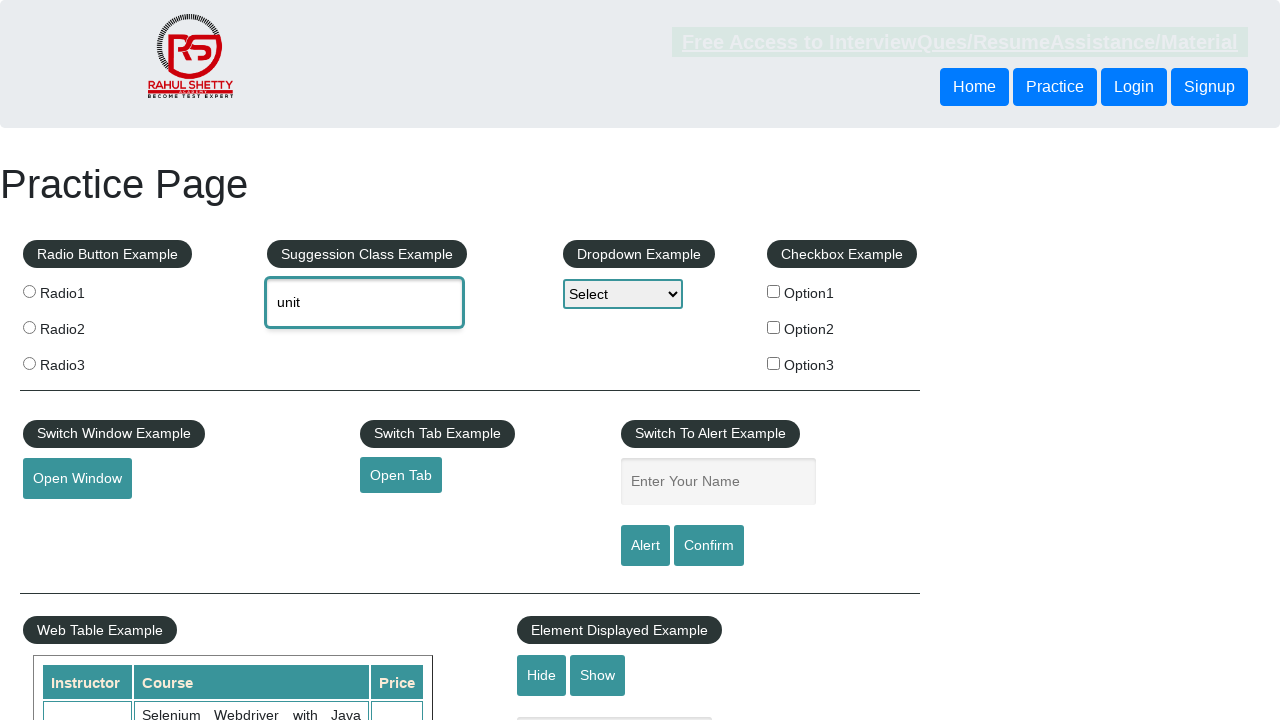

Pressed ArrowDown key to navigate autocomplete option 1 on #autocomplete
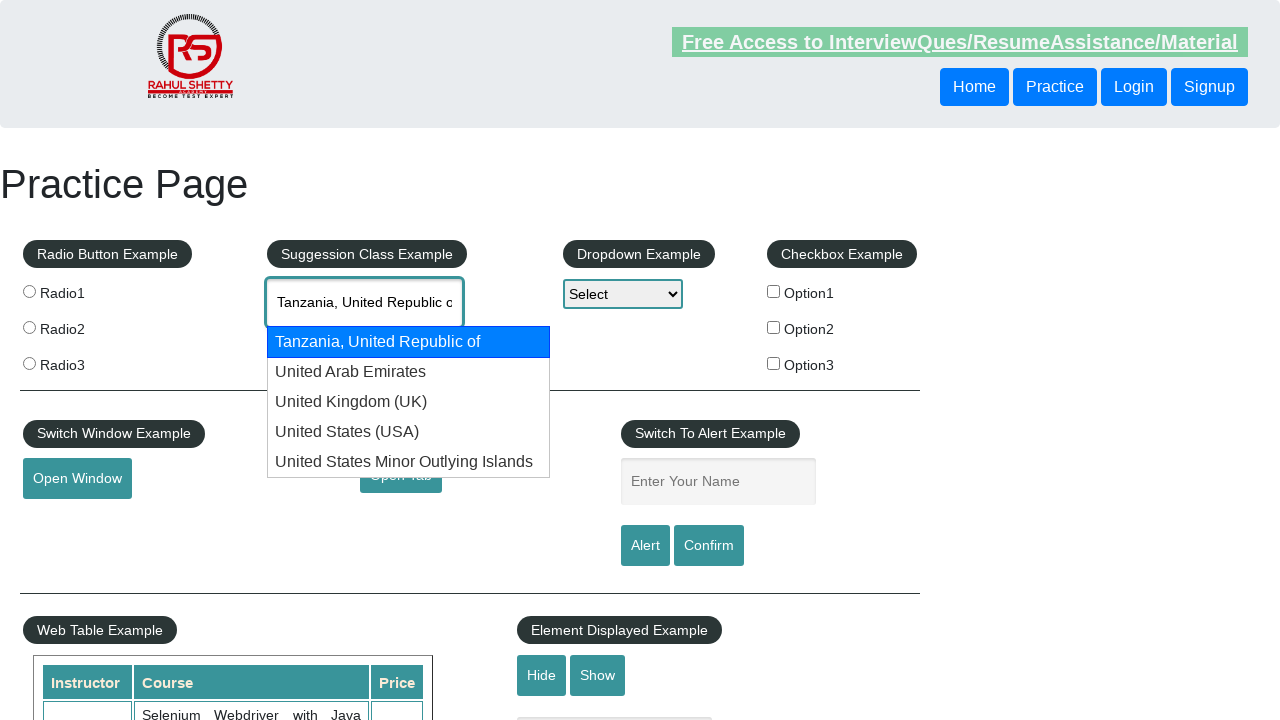

Pressed ArrowDown key to navigate autocomplete option 2 on #autocomplete
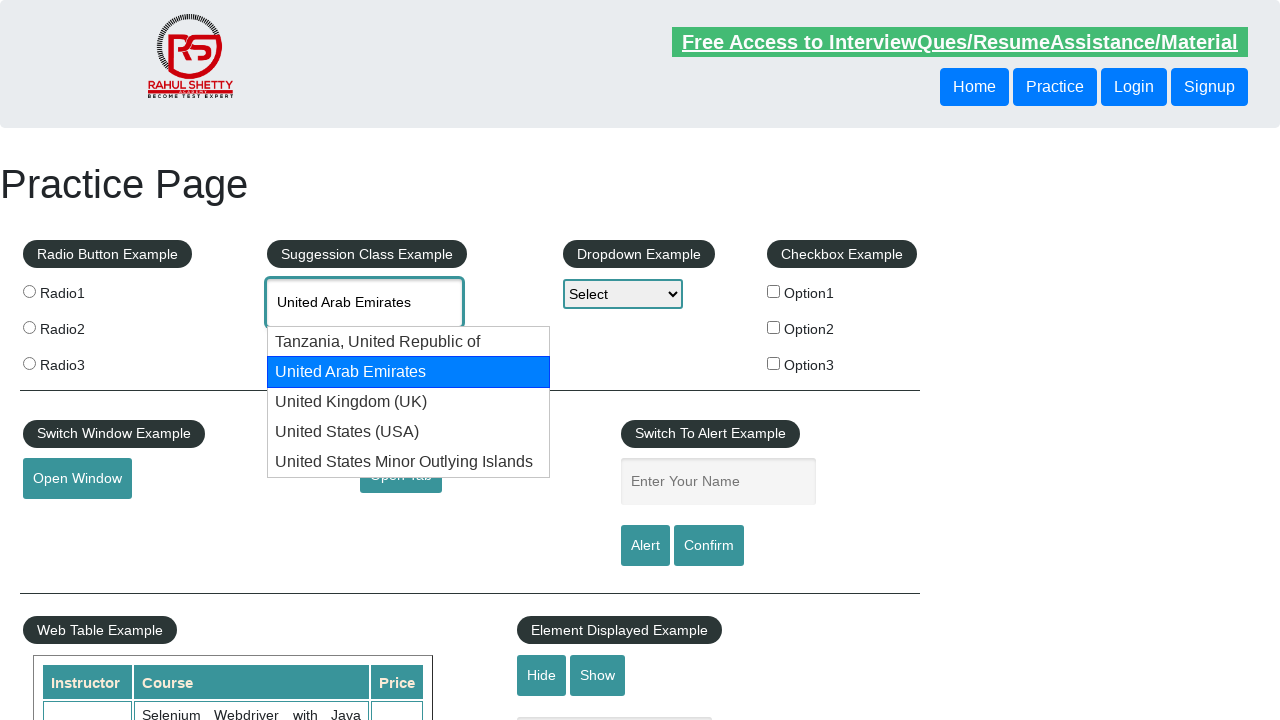

Pressed ArrowDown key to navigate autocomplete option 3 on #autocomplete
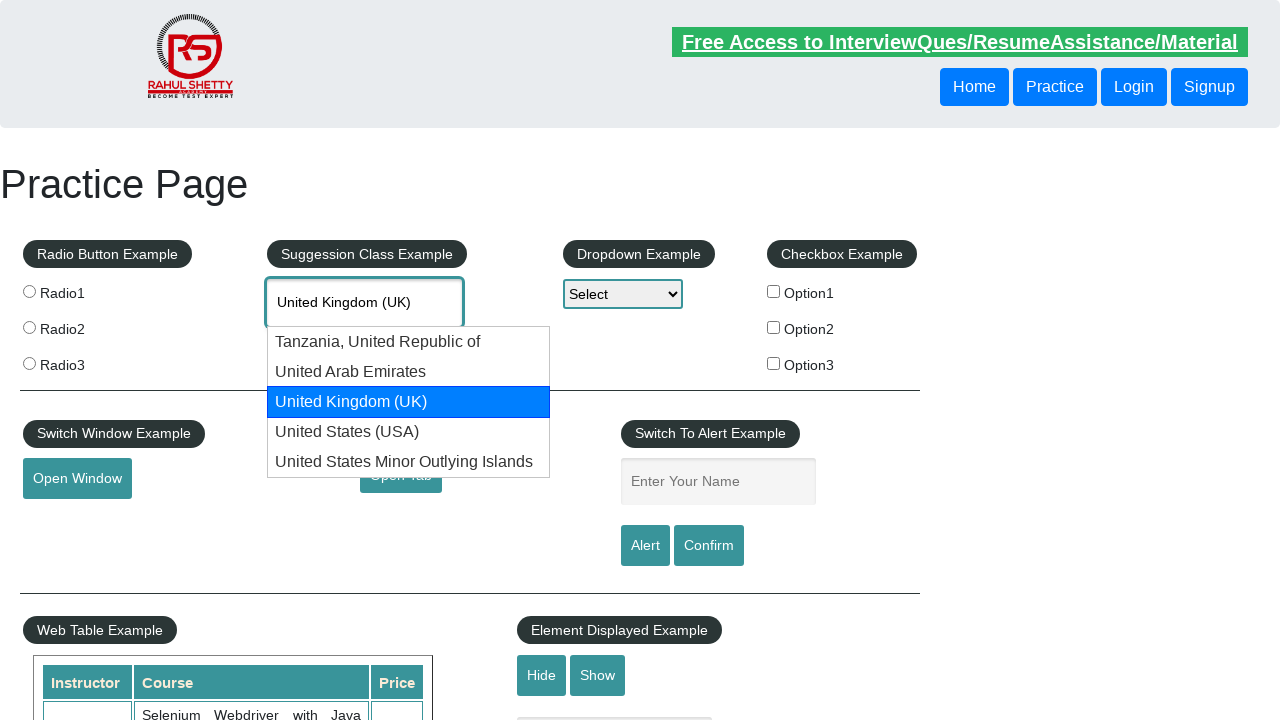

Pressed ArrowDown key to navigate autocomplete option 4 on #autocomplete
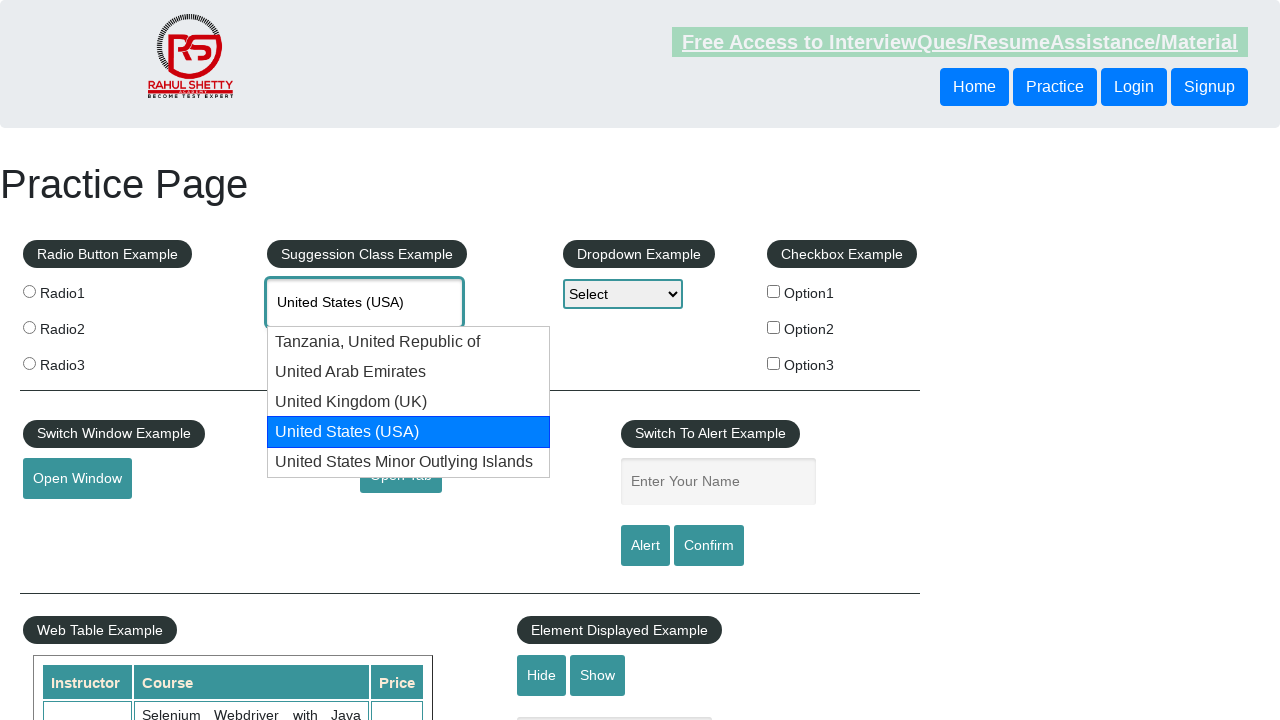

Retrieved selected autocomplete value: 'None'
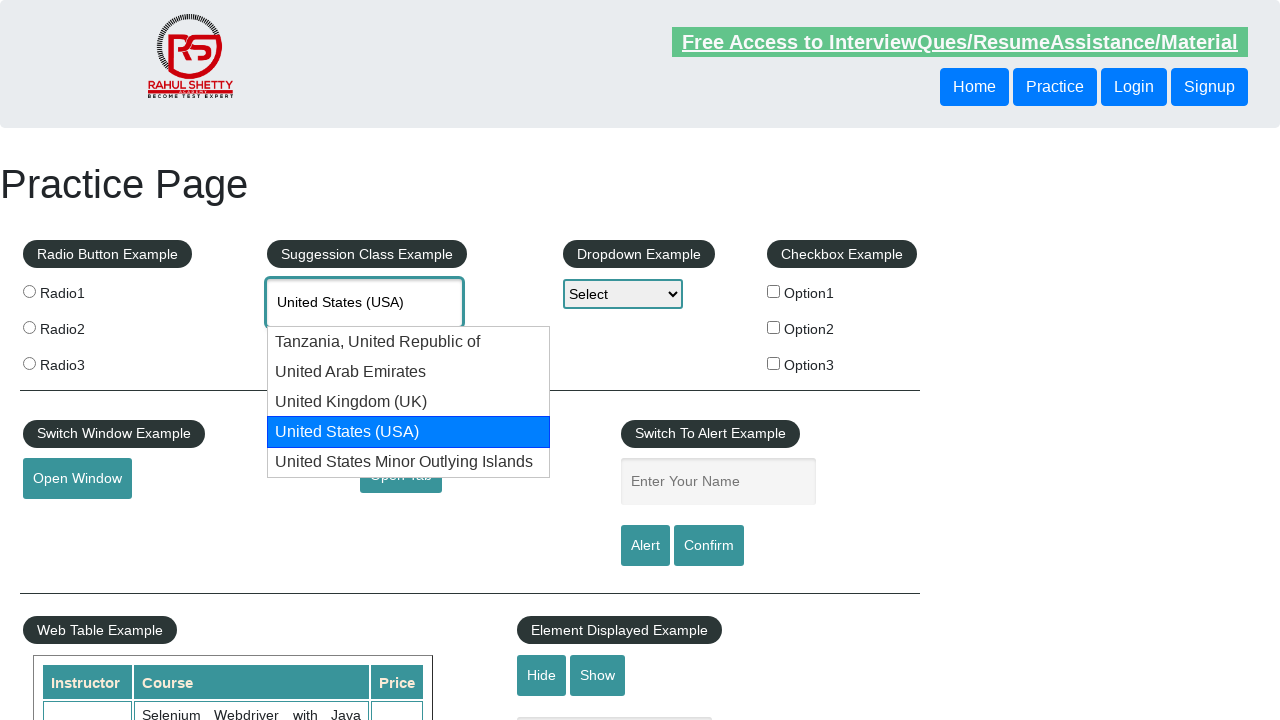

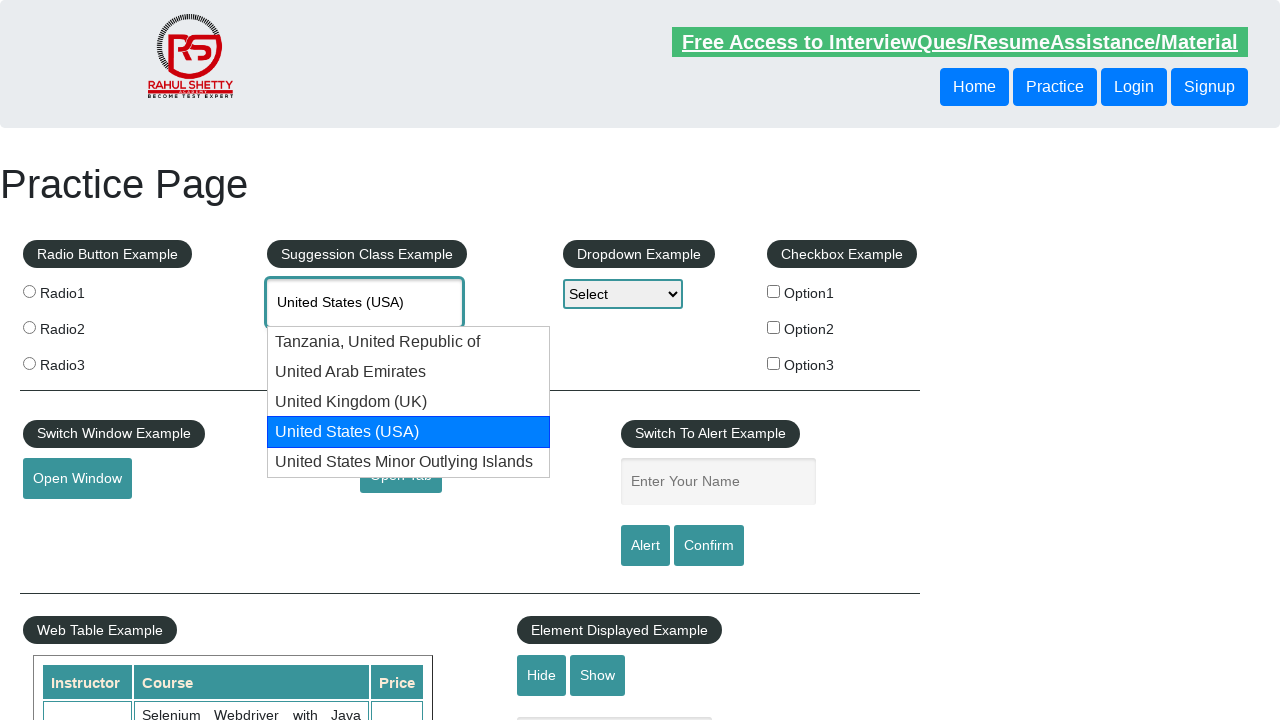